Tests the jQuery UI date picker by opening it, navigating to a specific date (May 1, 2024) using the previous/next arrows, and selecting the day.

Starting URL: https://jqueryui.com/datepicker/

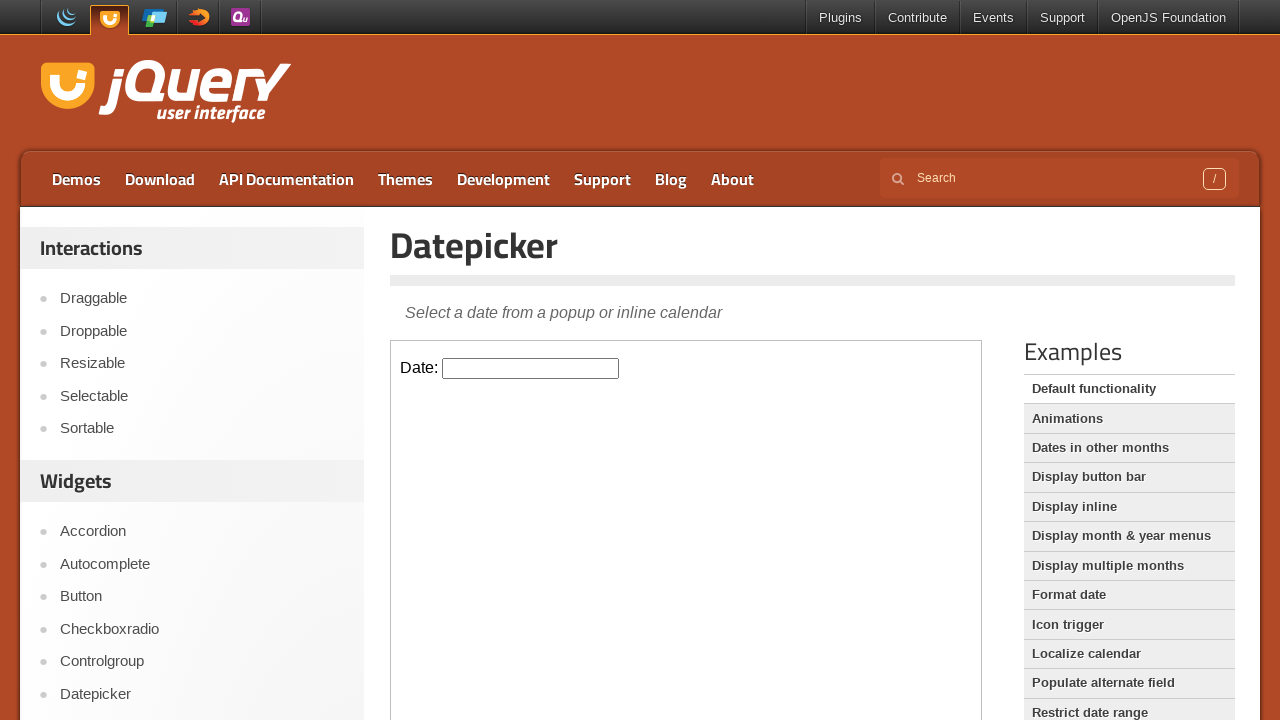

Located the demo iframe containing the datepicker
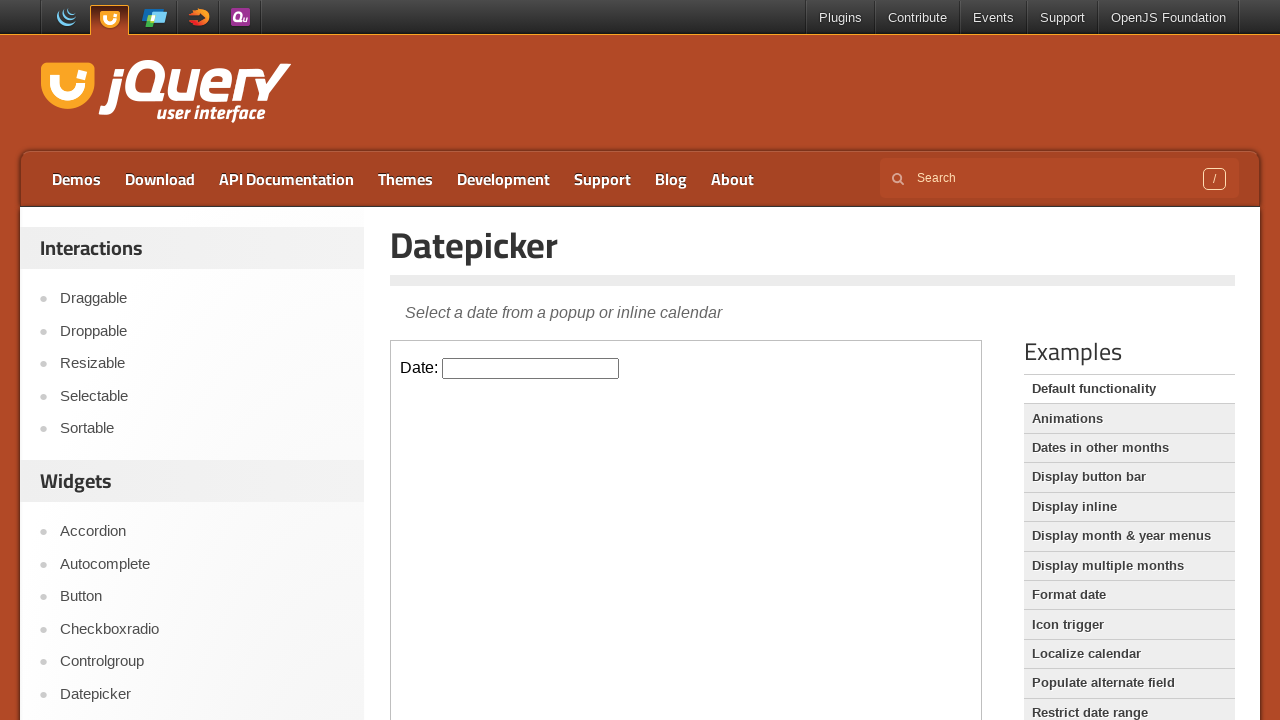

Clicked on the datepicker input to open it at (531, 368) on .demo-frame >> internal:control=enter-frame >> #datepicker
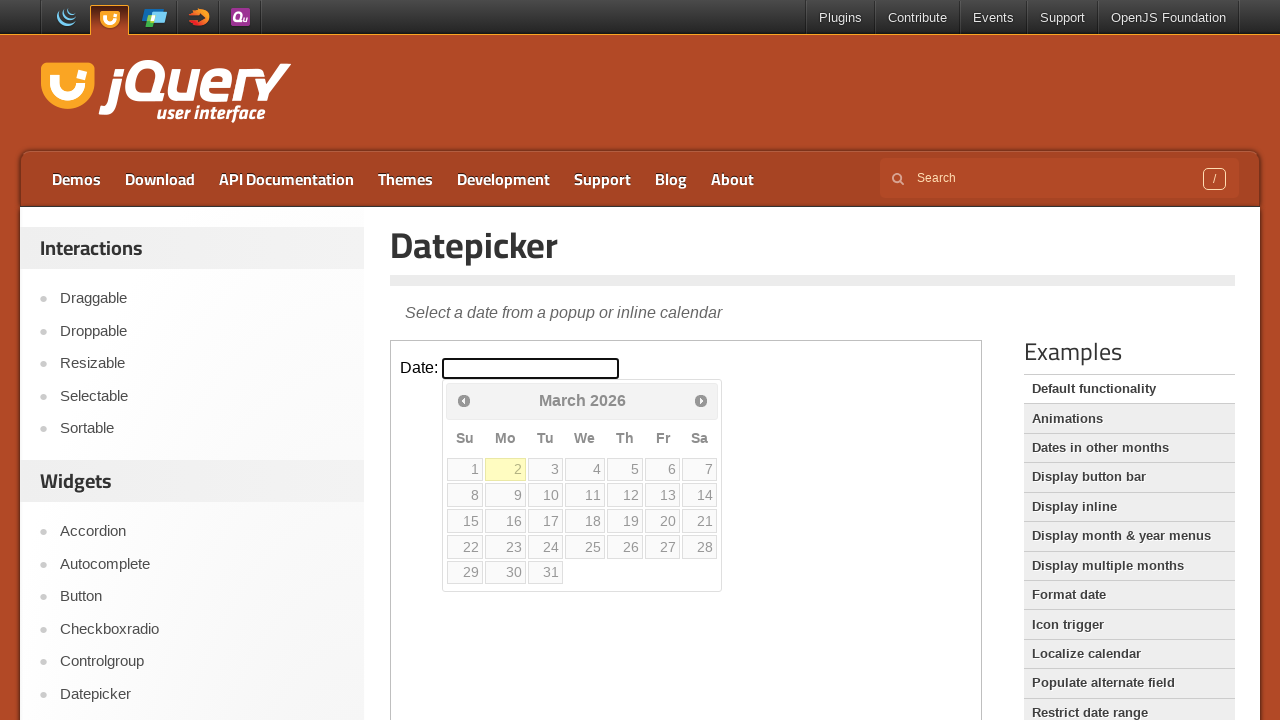

Located datepicker navigation elements (prev/next buttons and year/month text)
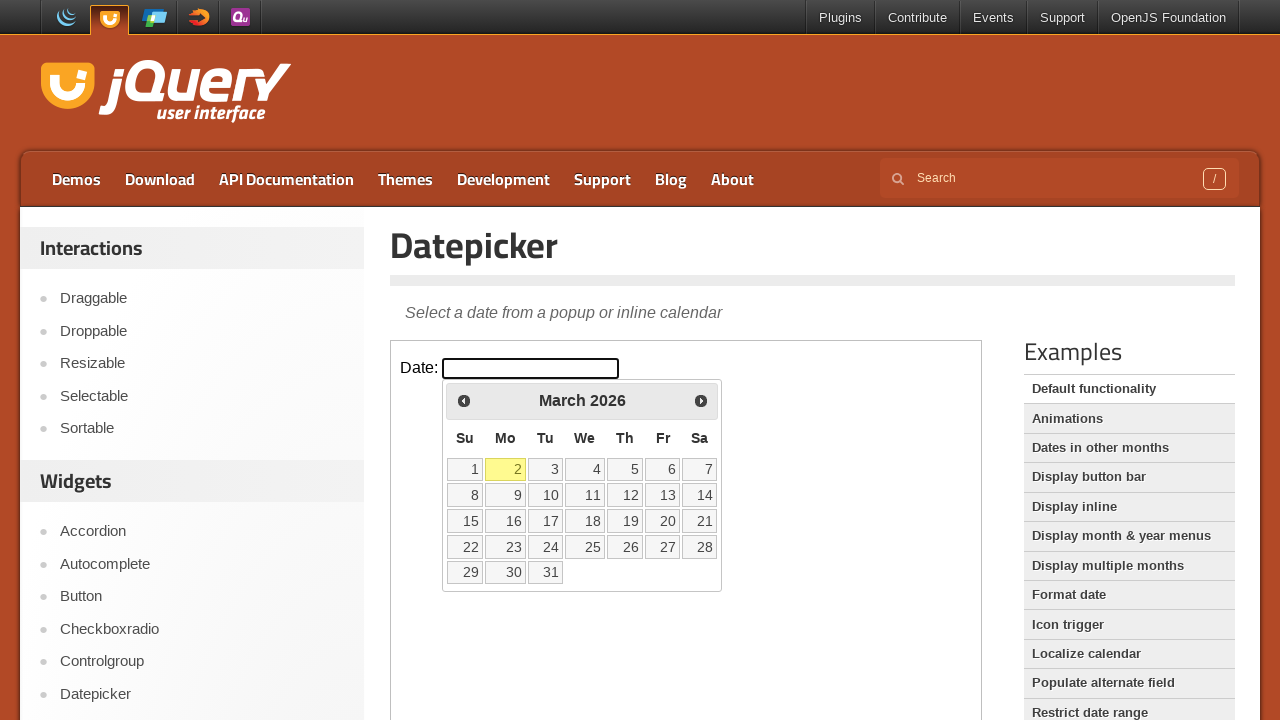

Clicked previous button to navigate backward in years (current year: 2026) at (464, 400) on .demo-frame >> internal:control=enter-frame >> [title="Prev"]
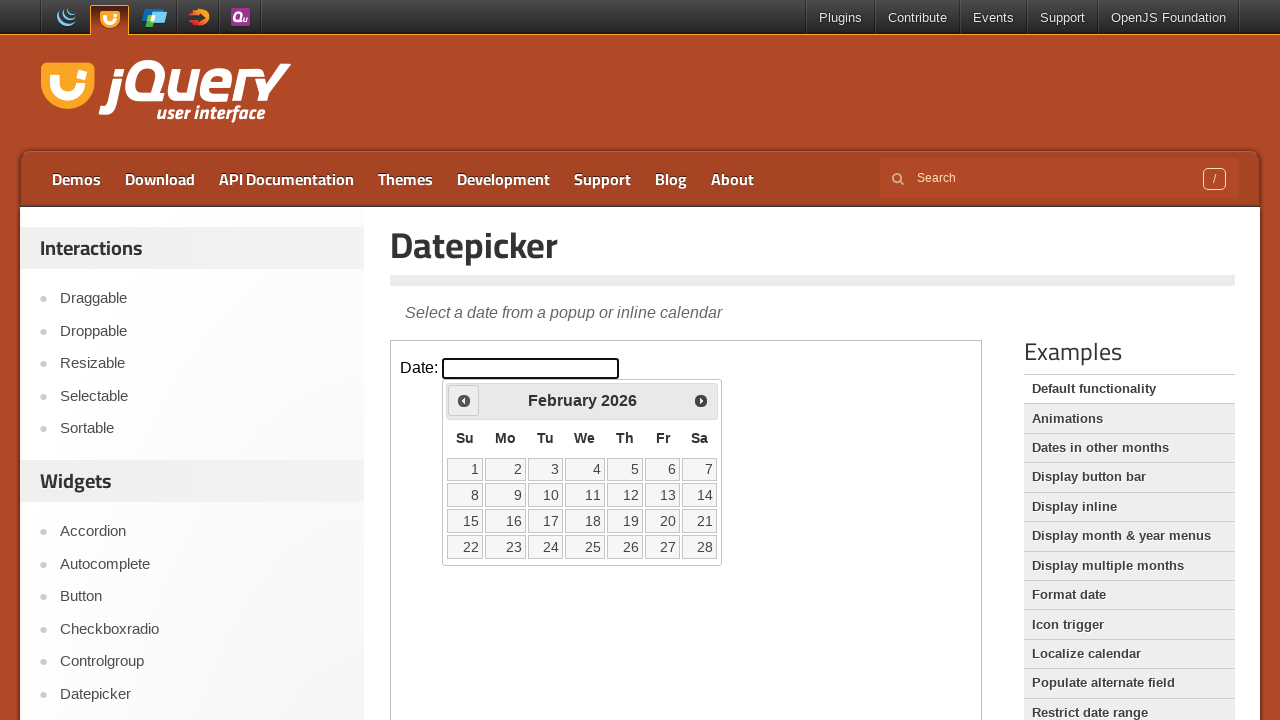

Clicked previous button to navigate backward in years (current year: 2026) at (464, 400) on .demo-frame >> internal:control=enter-frame >> [title="Prev"]
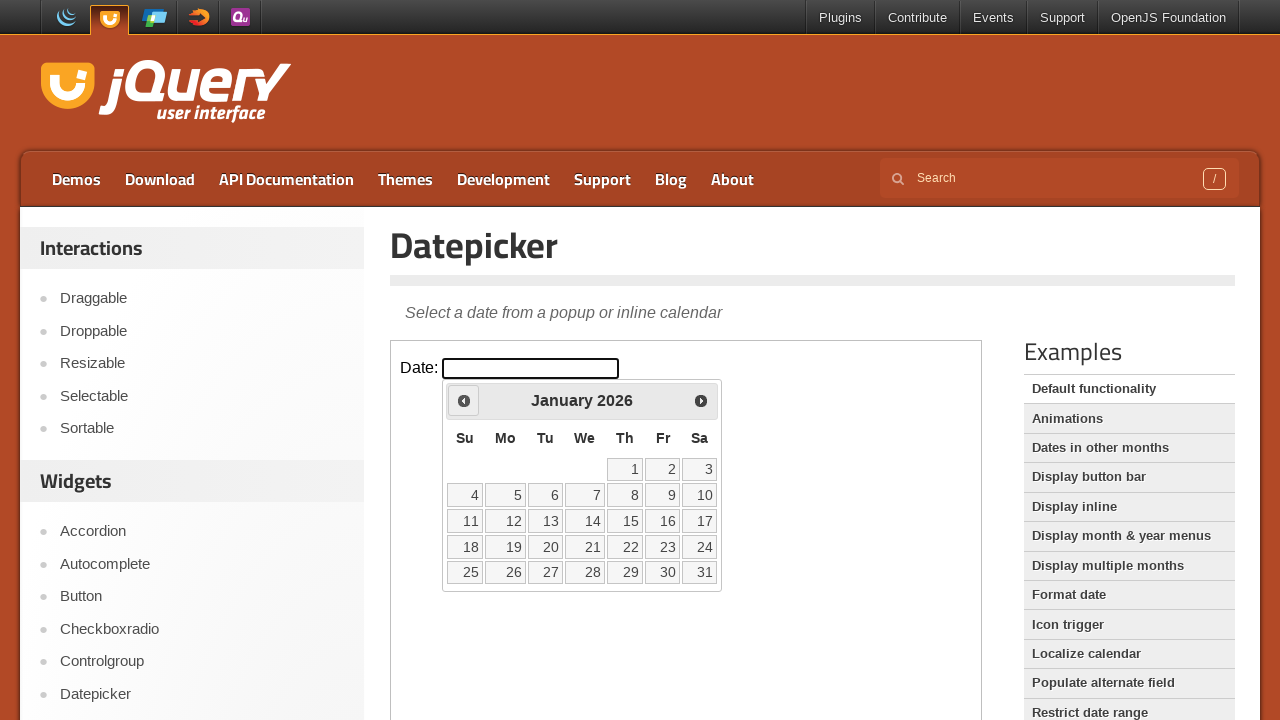

Clicked previous button to navigate backward in years (current year: 2026) at (464, 400) on .demo-frame >> internal:control=enter-frame >> [title="Prev"]
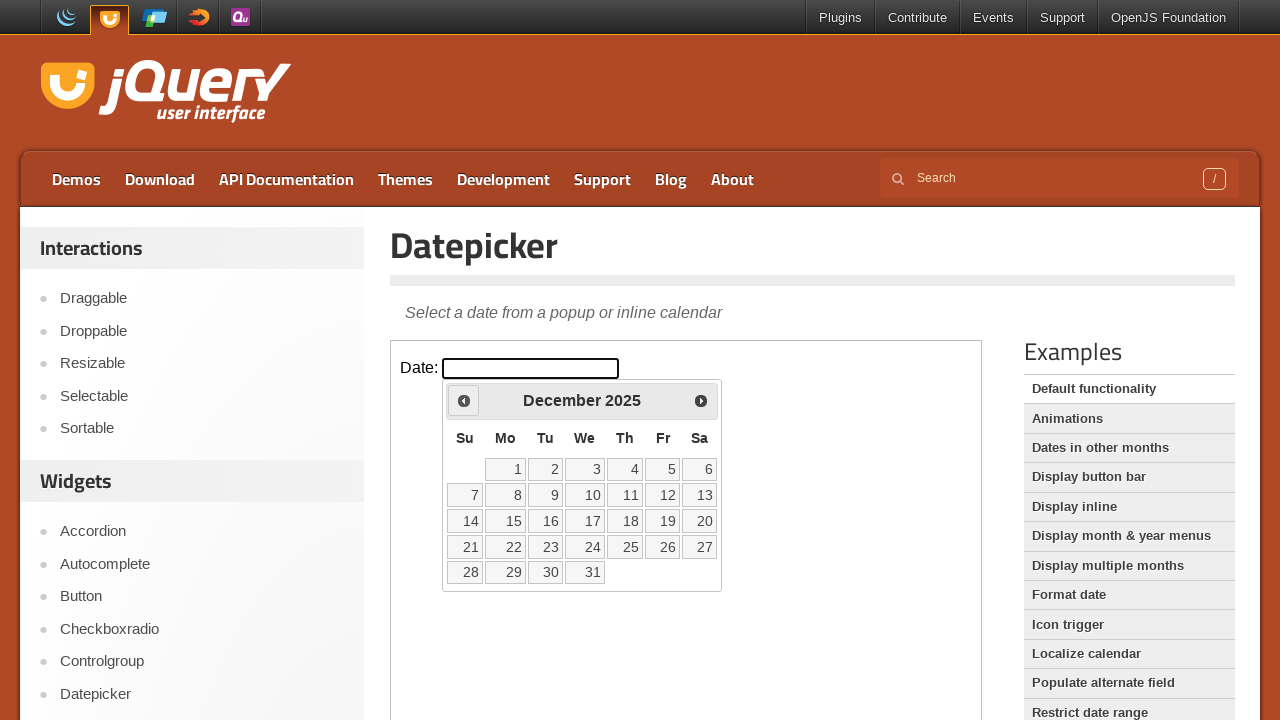

Clicked previous button to navigate backward in years (current year: 2025) at (464, 400) on .demo-frame >> internal:control=enter-frame >> [title="Prev"]
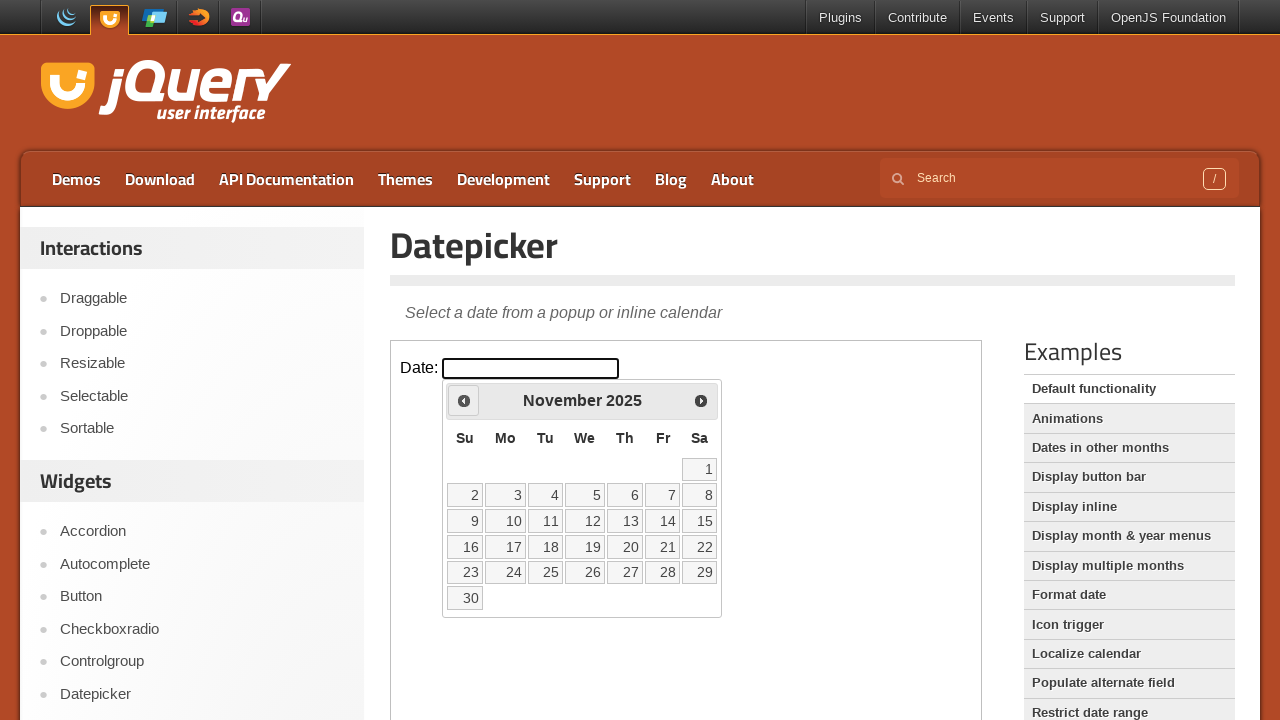

Clicked previous button to navigate backward in years (current year: 2025) at (464, 400) on .demo-frame >> internal:control=enter-frame >> [title="Prev"]
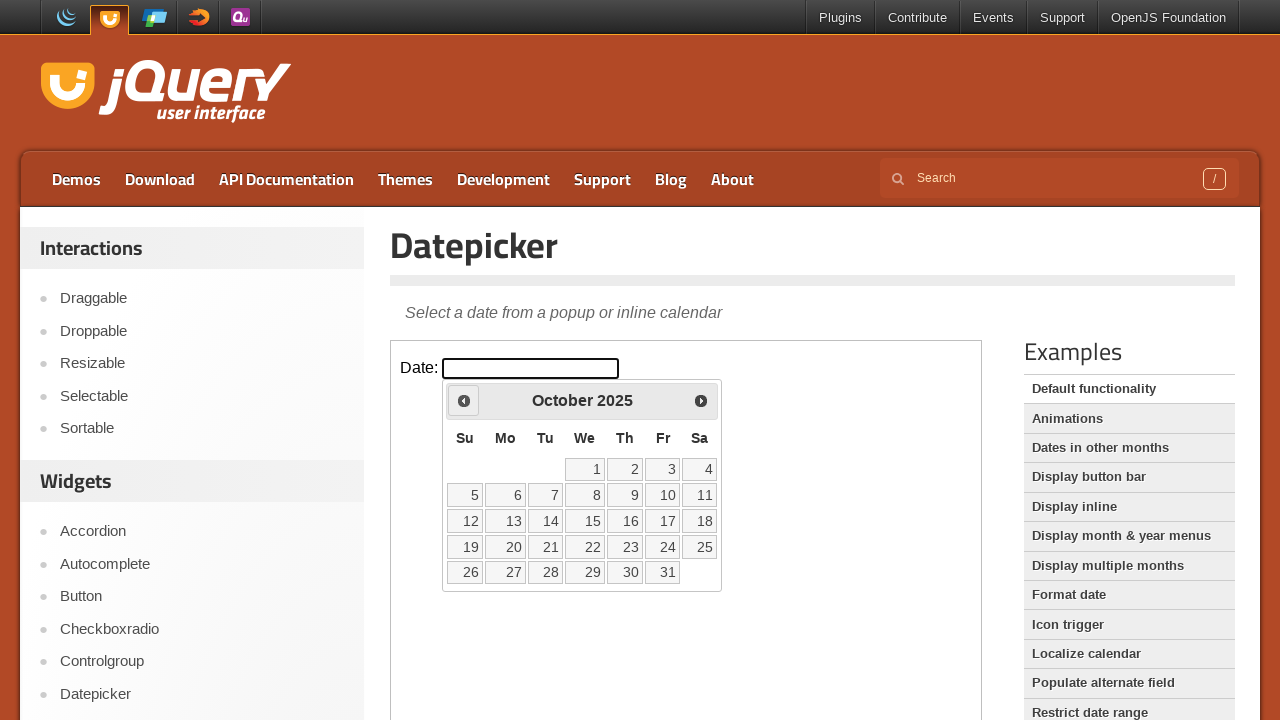

Clicked previous button to navigate backward in years (current year: 2025) at (464, 400) on .demo-frame >> internal:control=enter-frame >> [title="Prev"]
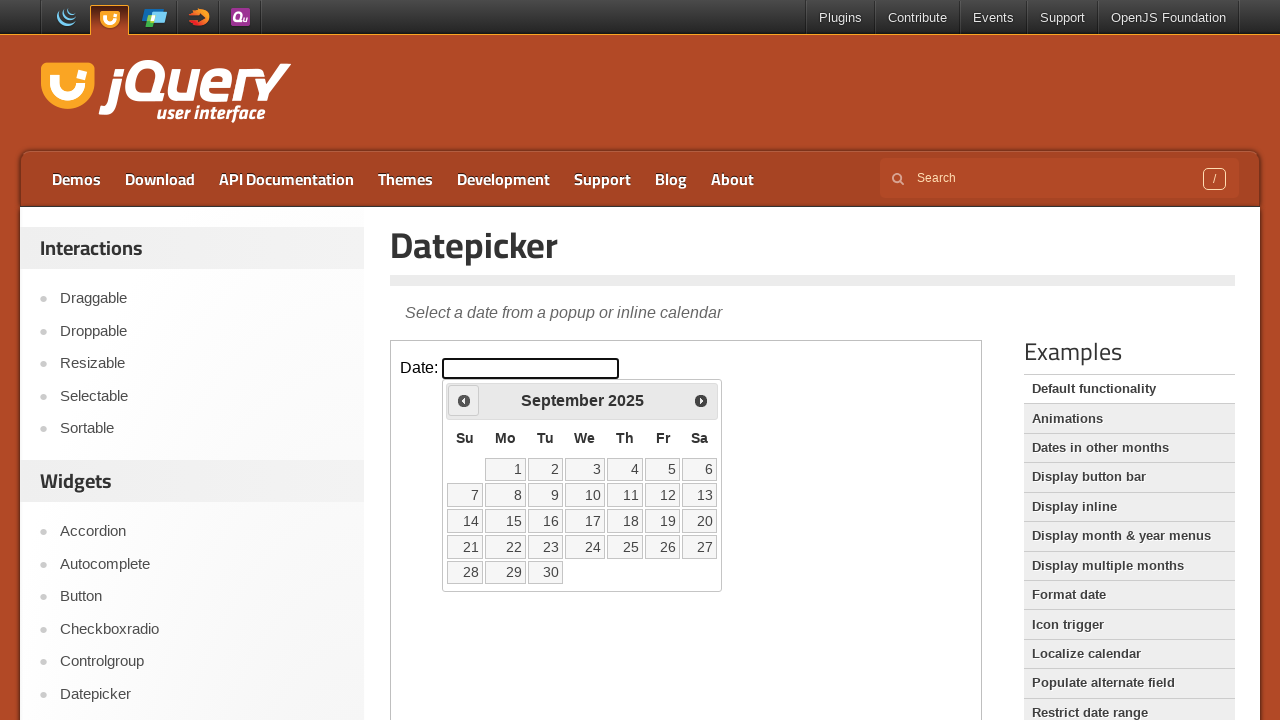

Clicked previous button to navigate backward in years (current year: 2025) at (464, 400) on .demo-frame >> internal:control=enter-frame >> [title="Prev"]
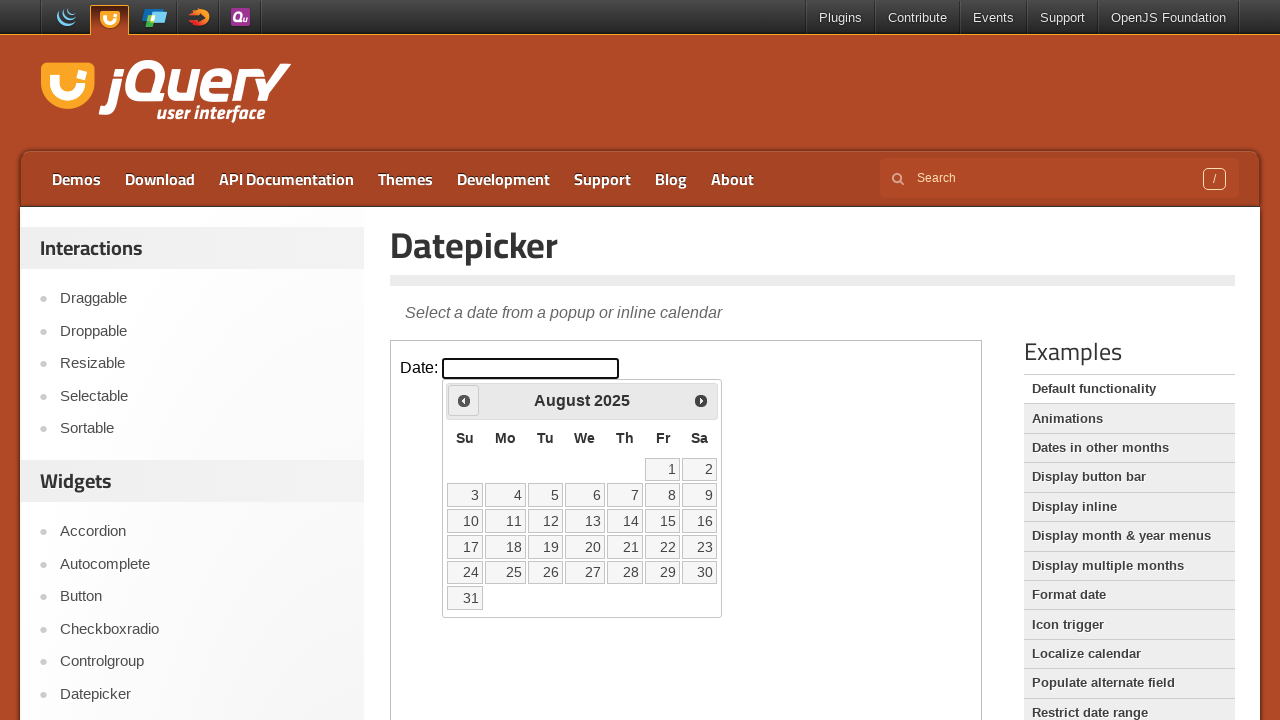

Clicked previous button to navigate backward in years (current year: 2025) at (464, 400) on .demo-frame >> internal:control=enter-frame >> [title="Prev"]
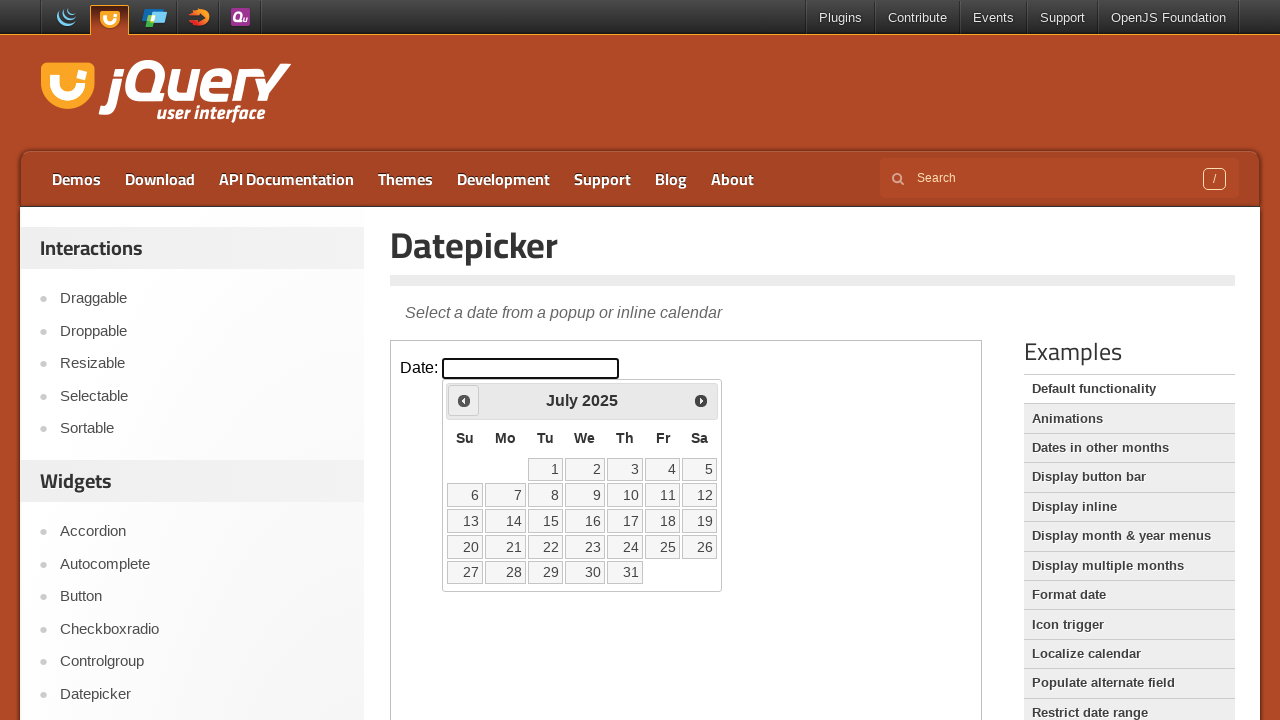

Clicked previous button to navigate backward in years (current year: 2025) at (464, 400) on .demo-frame >> internal:control=enter-frame >> [title="Prev"]
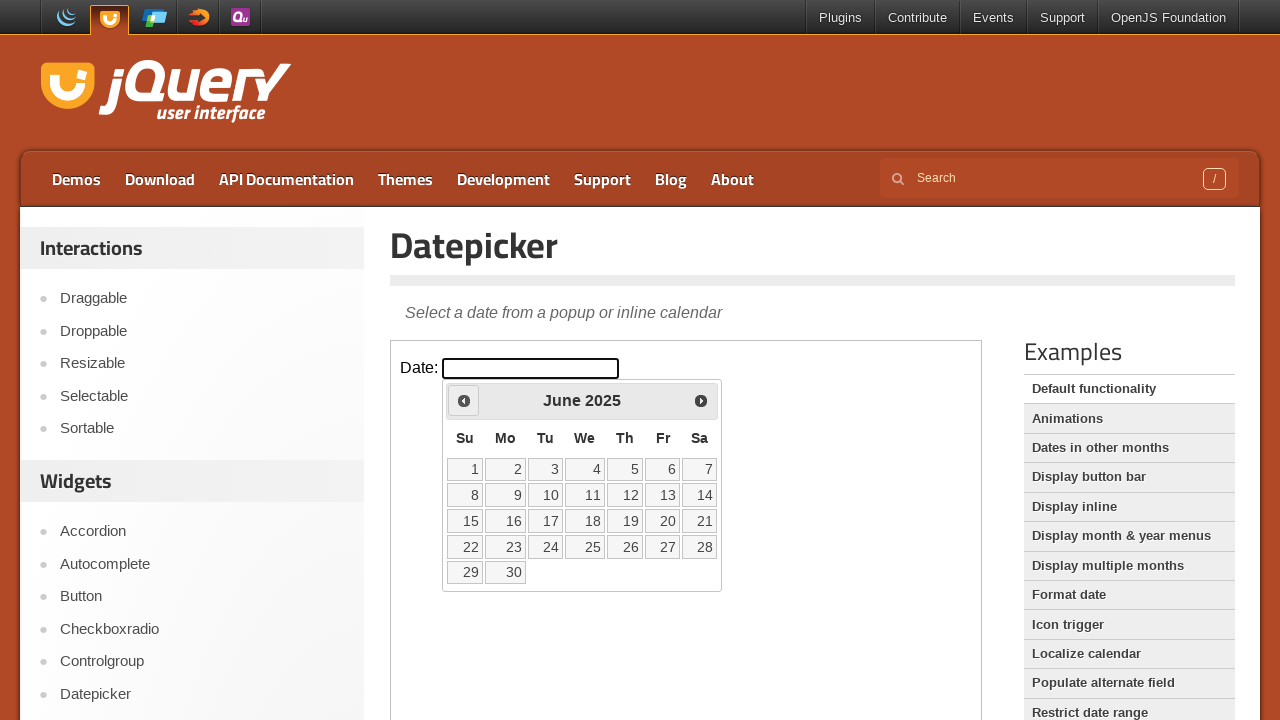

Clicked previous button to navigate backward in years (current year: 2025) at (464, 400) on .demo-frame >> internal:control=enter-frame >> [title="Prev"]
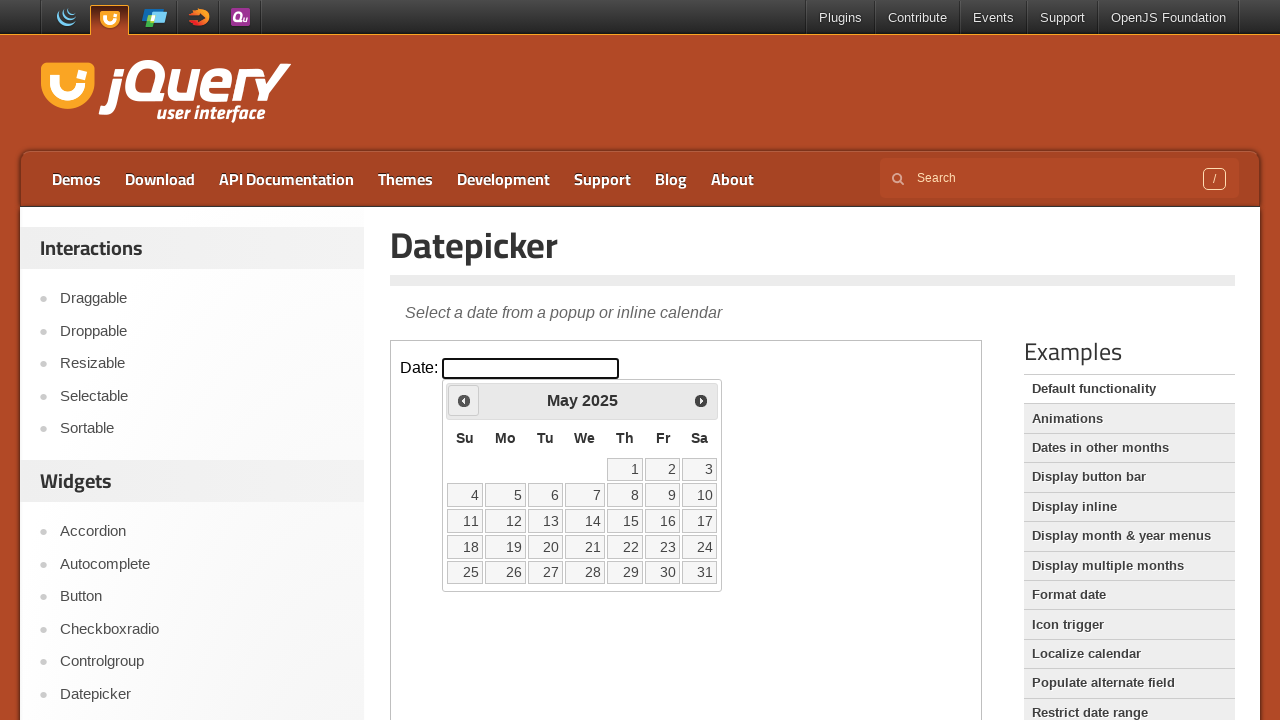

Clicked previous button to navigate backward in years (current year: 2025) at (464, 400) on .demo-frame >> internal:control=enter-frame >> [title="Prev"]
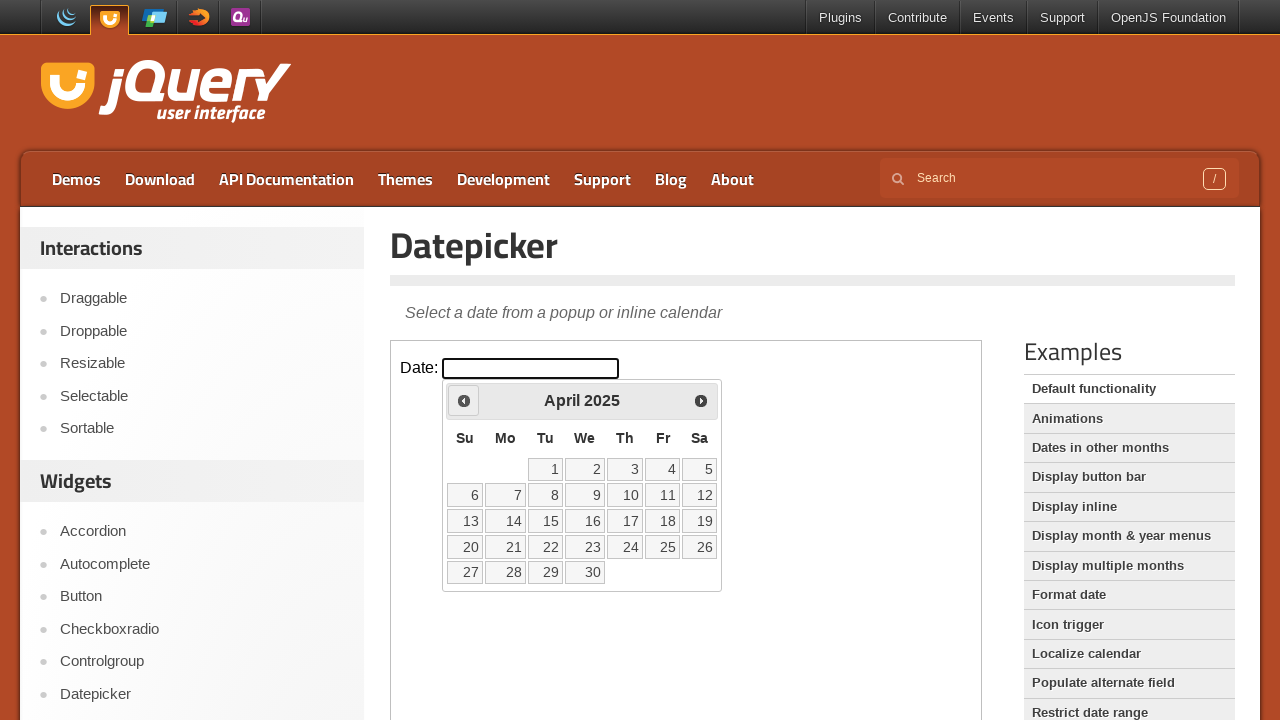

Clicked previous button to navigate backward in years (current year: 2025) at (464, 400) on .demo-frame >> internal:control=enter-frame >> [title="Prev"]
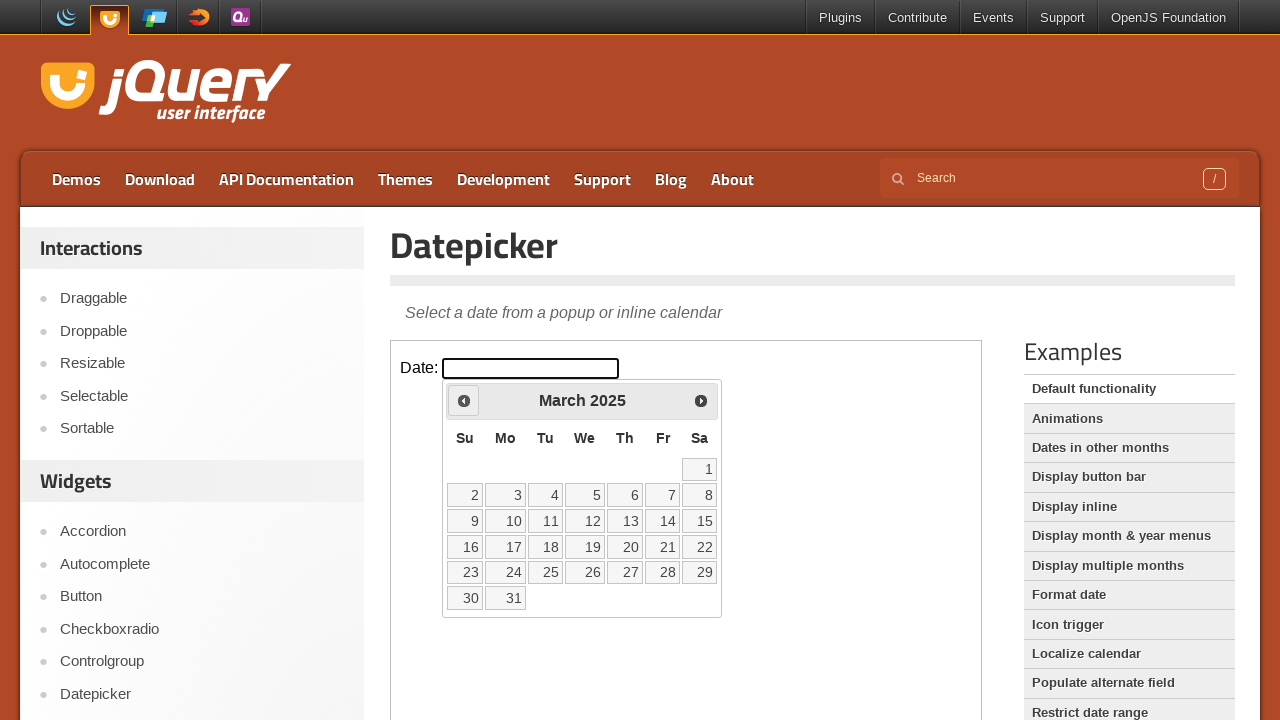

Clicked previous button to navigate backward in years (current year: 2025) at (464, 400) on .demo-frame >> internal:control=enter-frame >> [title="Prev"]
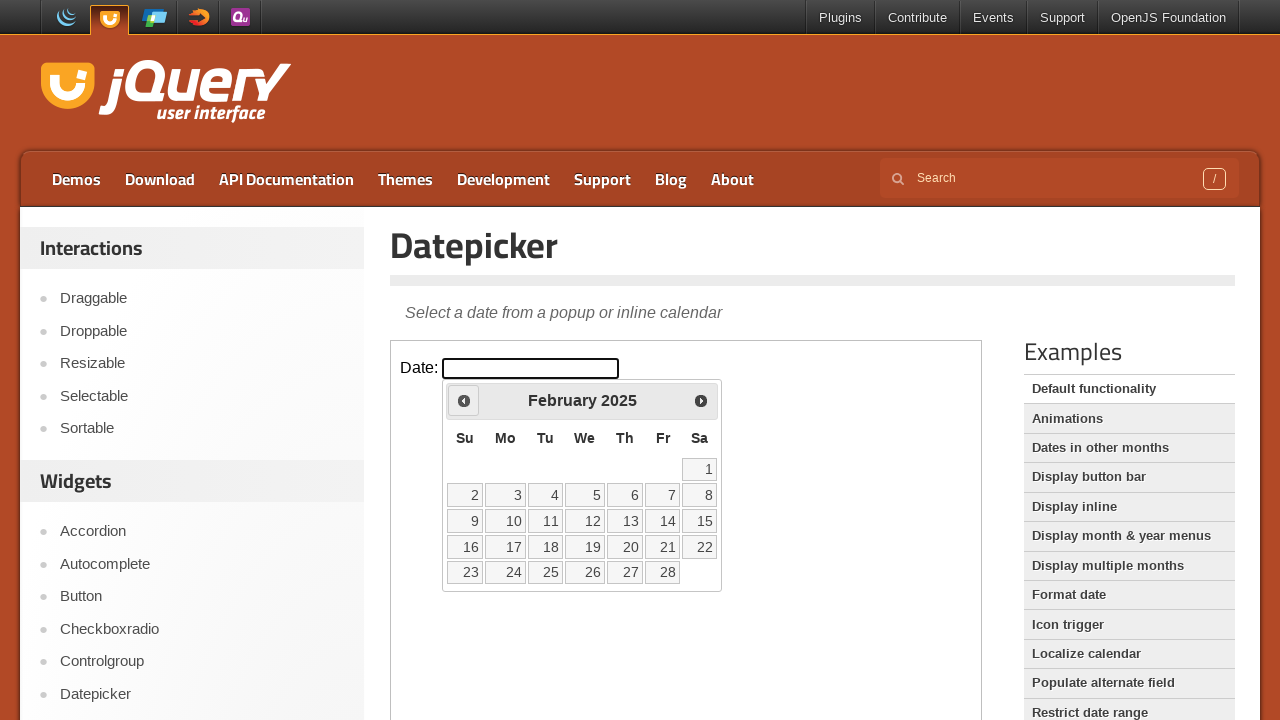

Clicked previous button to navigate backward in years (current year: 2025) at (464, 400) on .demo-frame >> internal:control=enter-frame >> [title="Prev"]
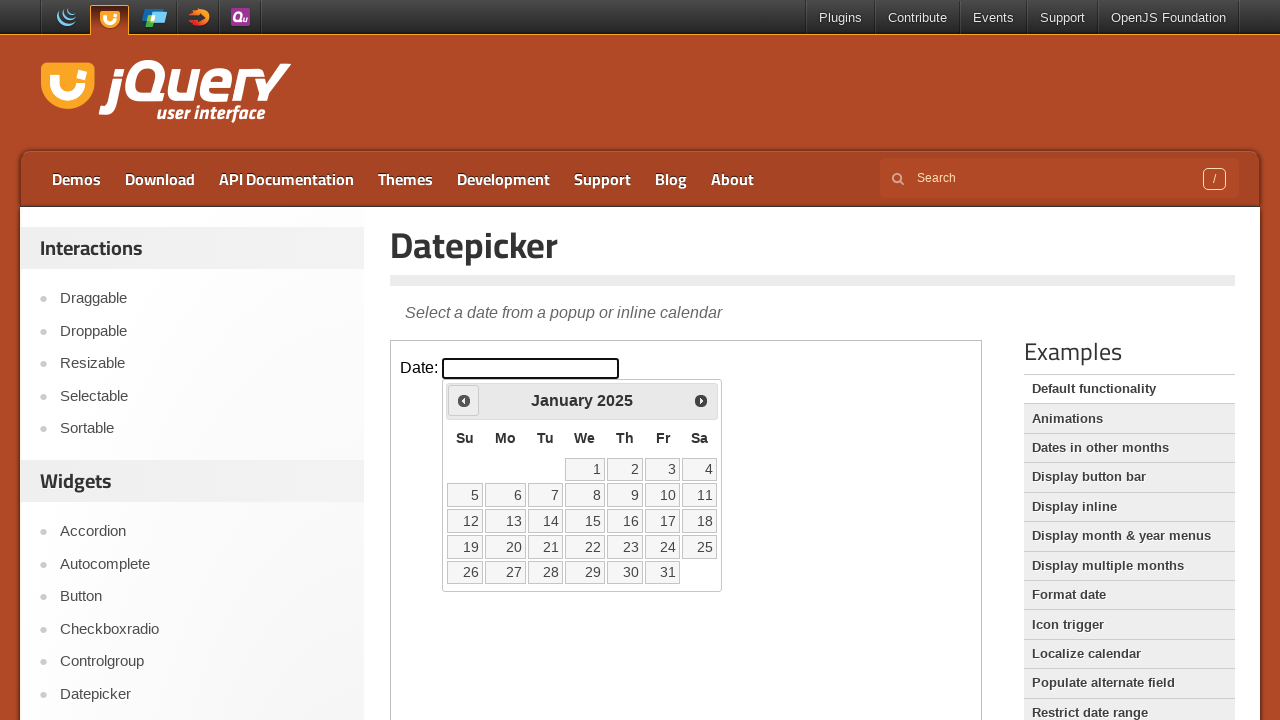

Clicked previous button to navigate backward in years (current year: 2025) at (464, 400) on .demo-frame >> internal:control=enter-frame >> [title="Prev"]
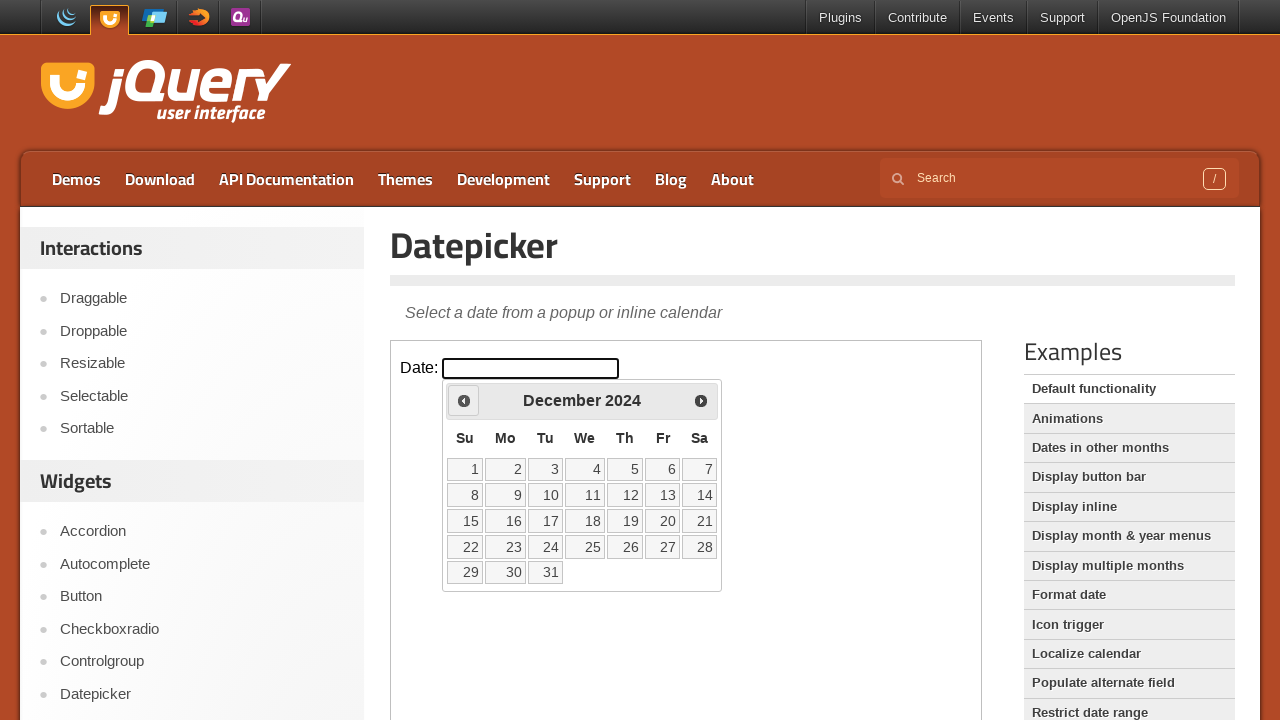

Reached target year 2024
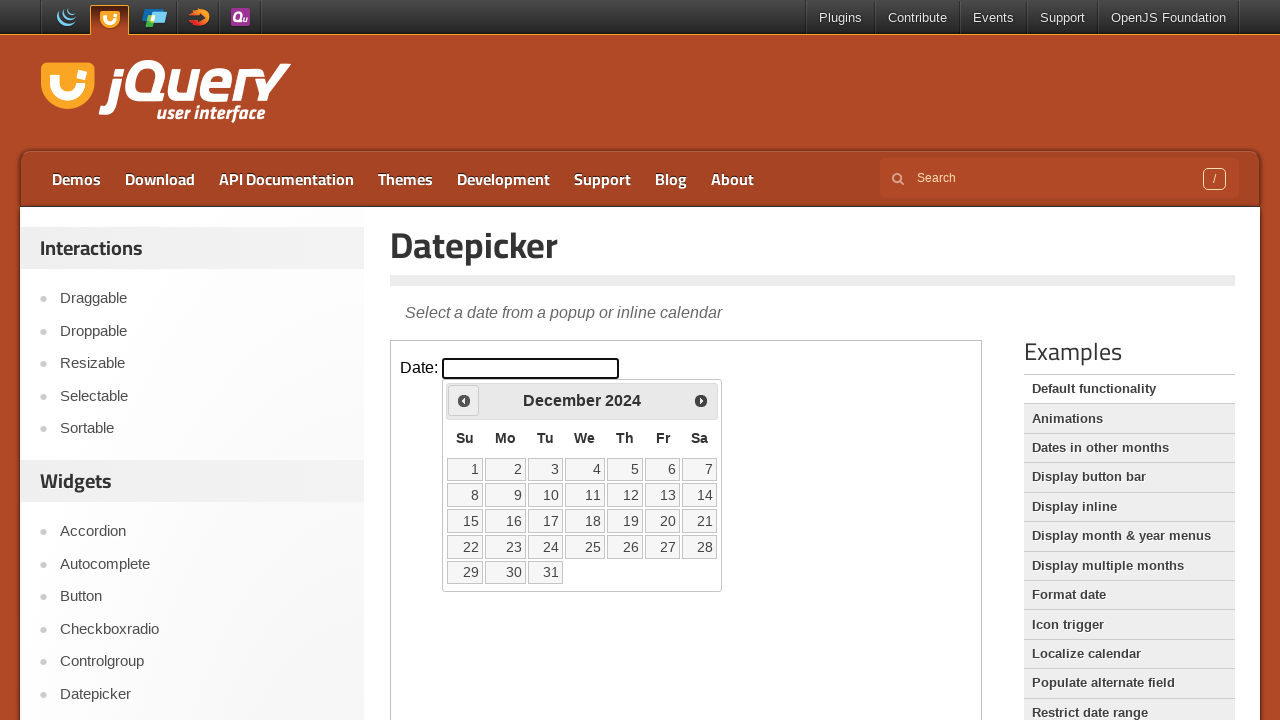

Clicked previous button to navigate backward in months (current month: December) at (464, 400) on .demo-frame >> internal:control=enter-frame >> [title="Prev"]
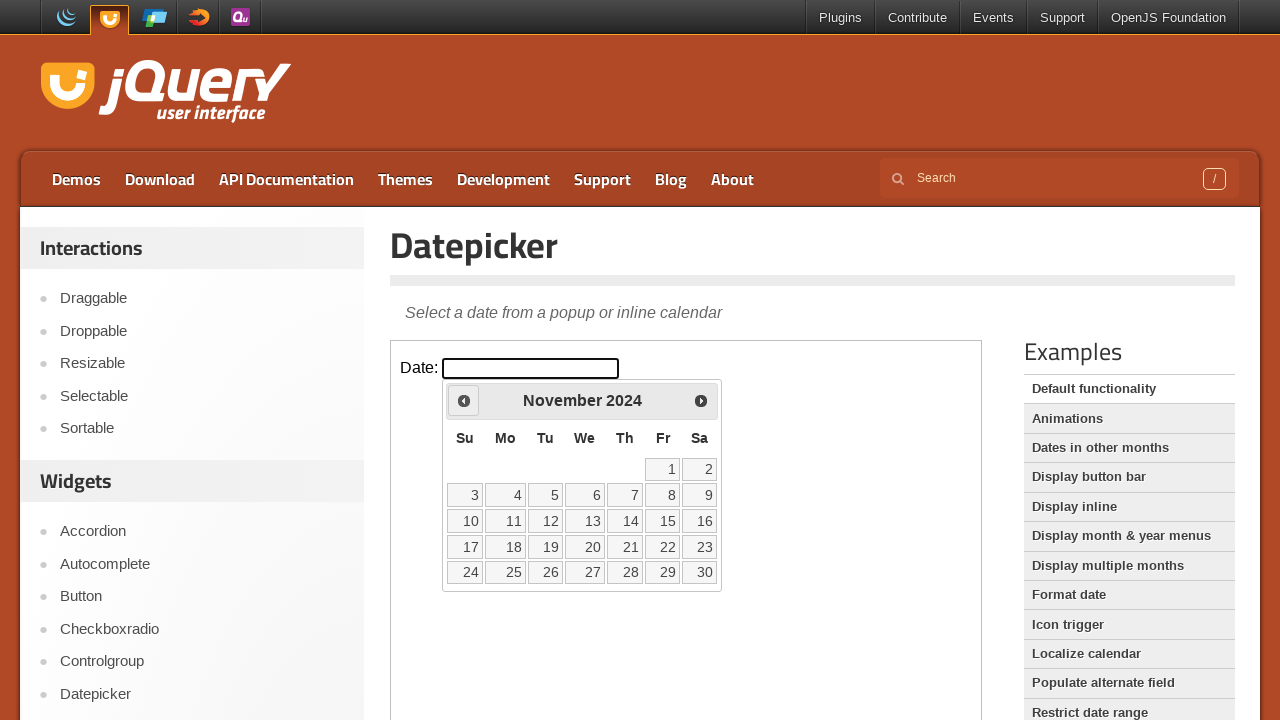

Clicked previous button to navigate backward in months (current month: November) at (464, 400) on .demo-frame >> internal:control=enter-frame >> [title="Prev"]
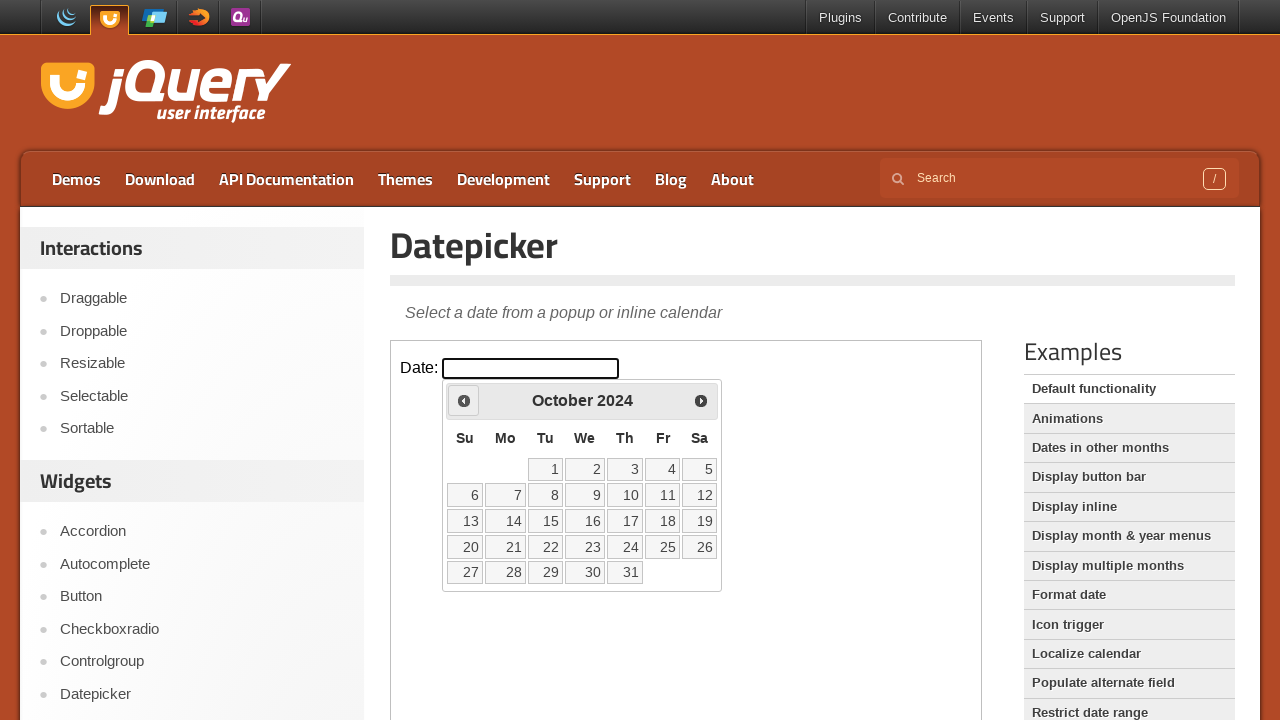

Clicked previous button to navigate backward in months (current month: October) at (464, 400) on .demo-frame >> internal:control=enter-frame >> [title="Prev"]
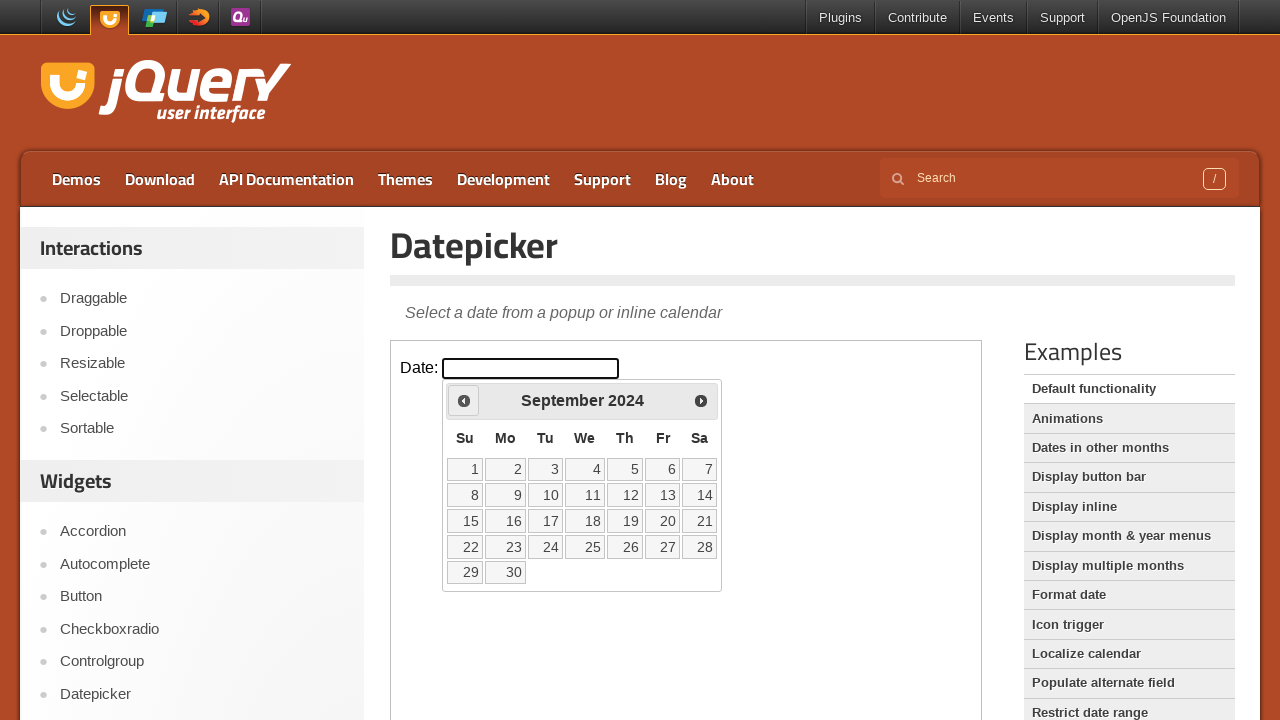

Clicked previous button to navigate backward in months (current month: September) at (464, 400) on .demo-frame >> internal:control=enter-frame >> [title="Prev"]
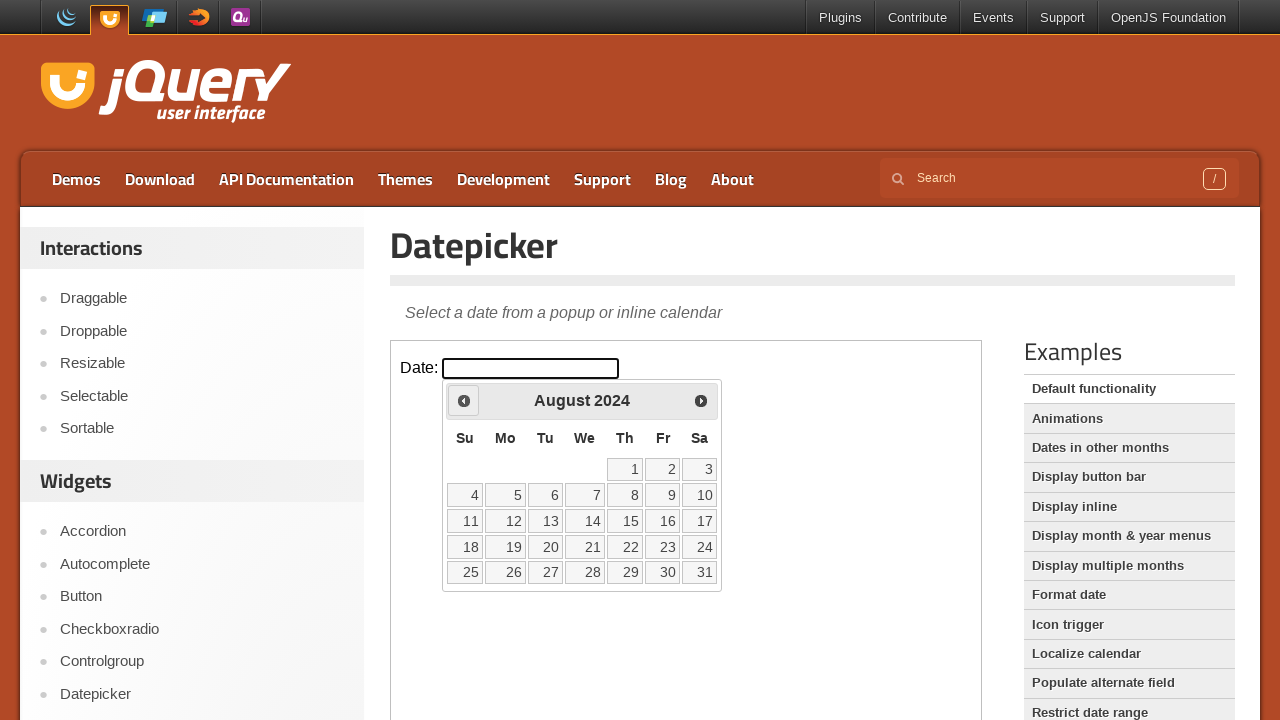

Clicked previous button to navigate backward in months (current month: August) at (464, 400) on .demo-frame >> internal:control=enter-frame >> [title="Prev"]
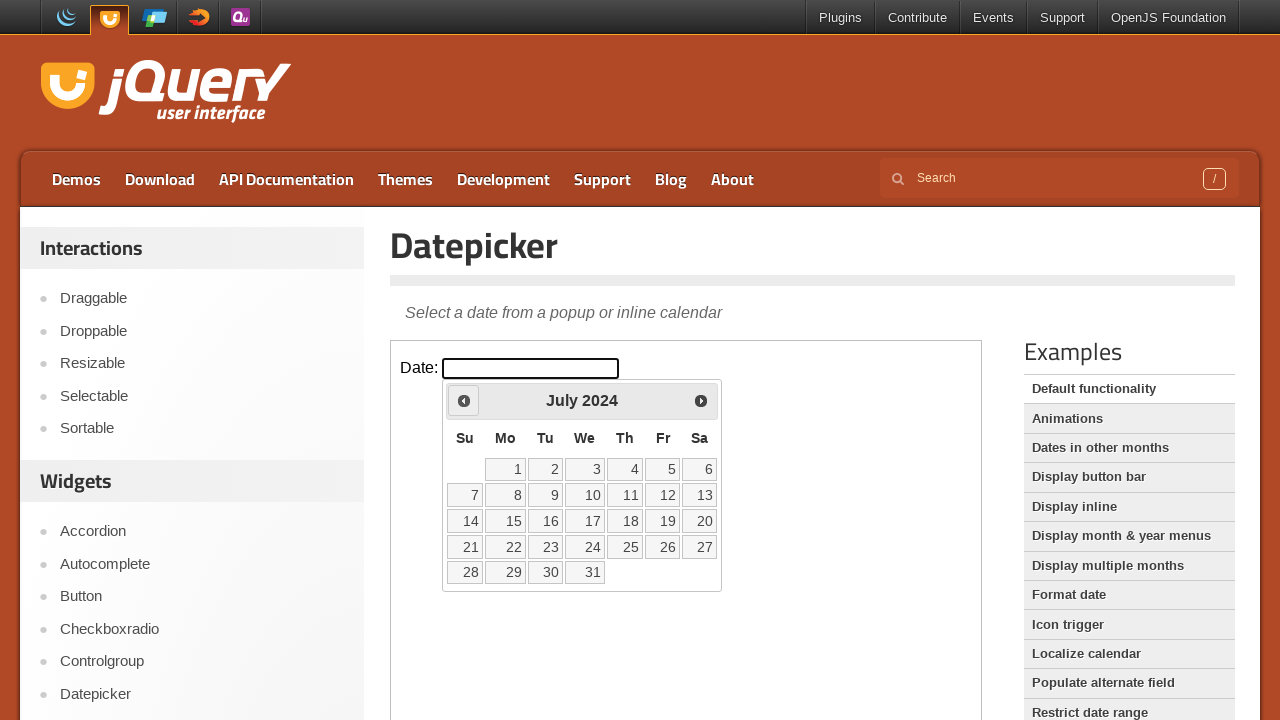

Clicked previous button to navigate backward in months (current month: July) at (464, 400) on .demo-frame >> internal:control=enter-frame >> [title="Prev"]
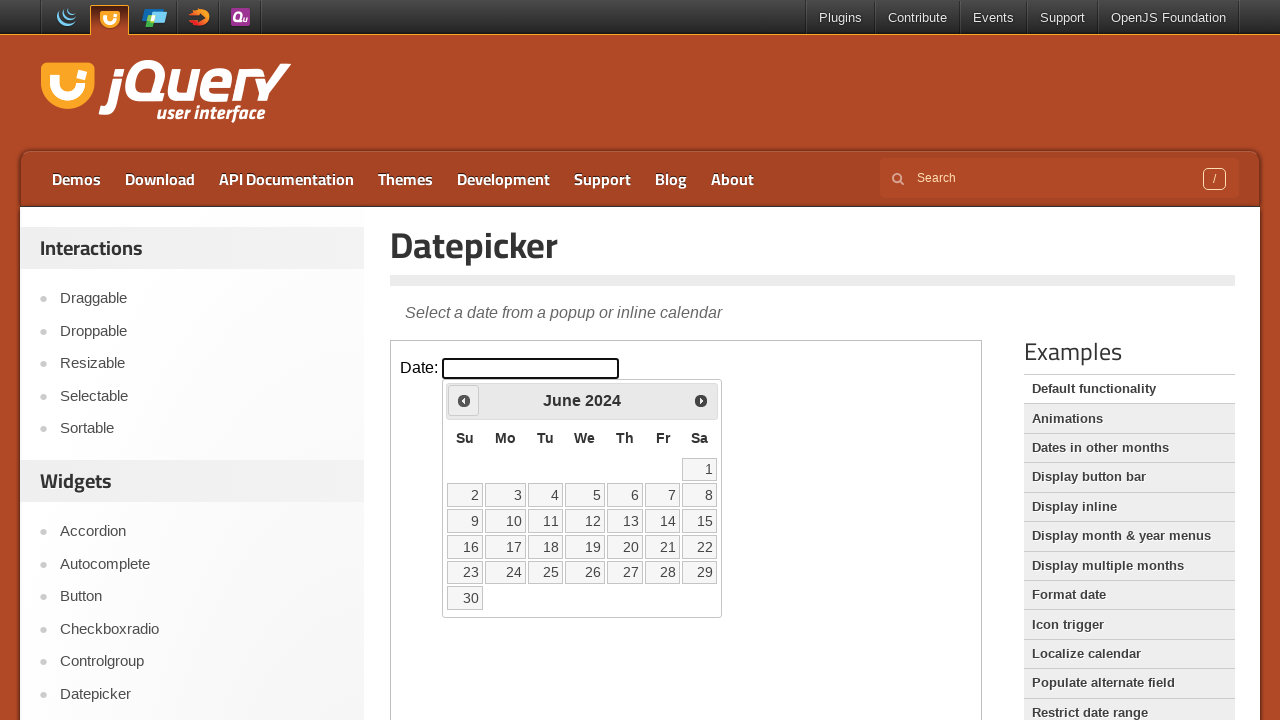

Clicked previous button to navigate backward in months (current month: June) at (464, 400) on .demo-frame >> internal:control=enter-frame >> [title="Prev"]
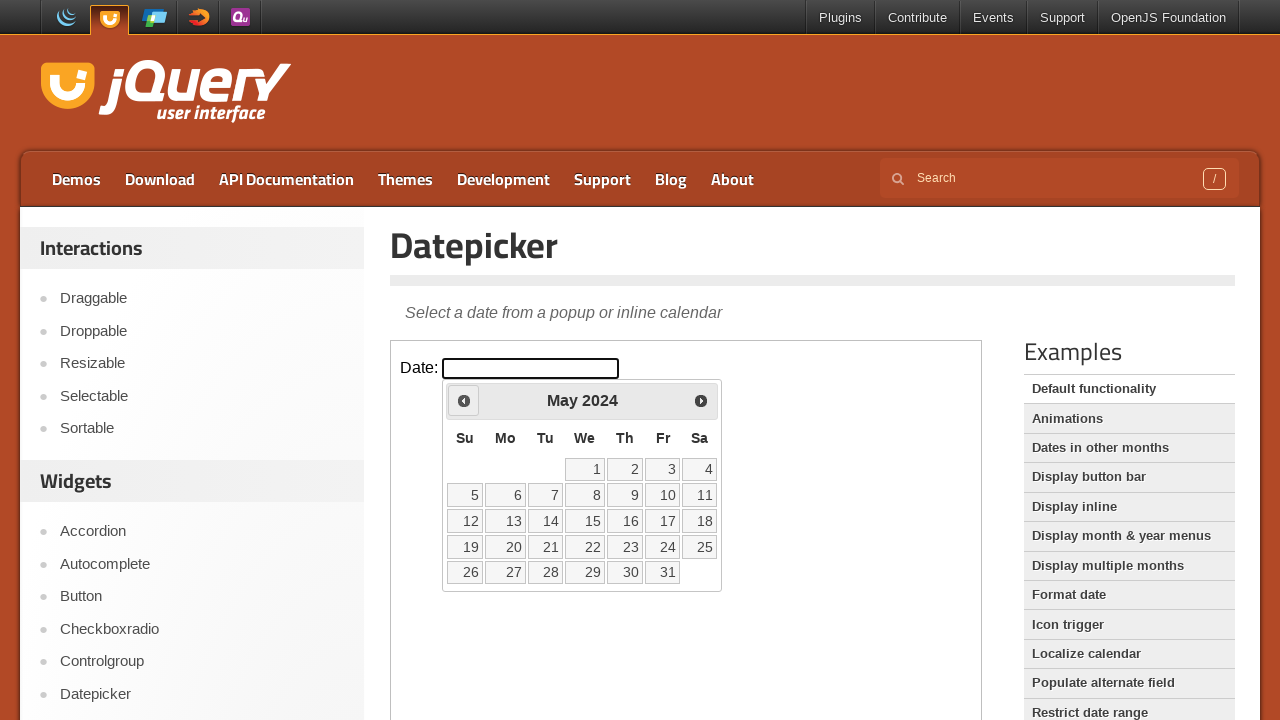

Reached target month May
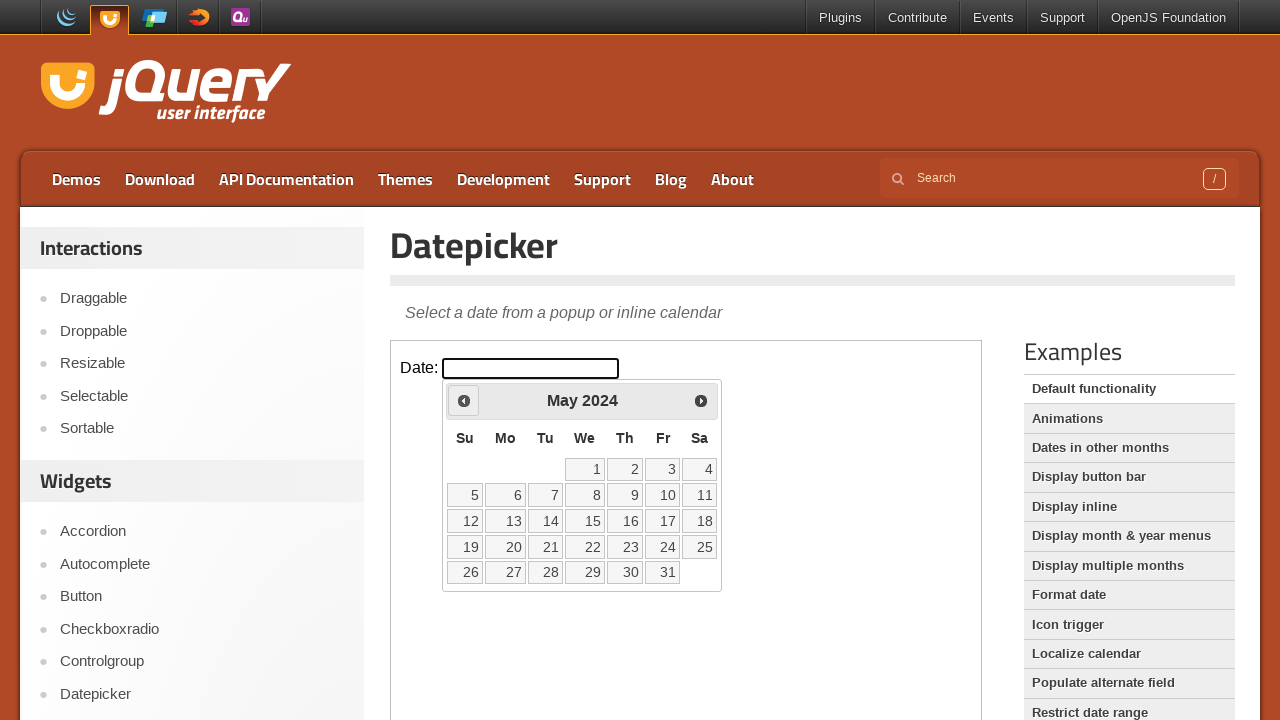

Clicked on May 1, 2024 to select the date at (585, 469) on .demo-frame >> internal:control=enter-frame >> //td/a[@data-date='1']
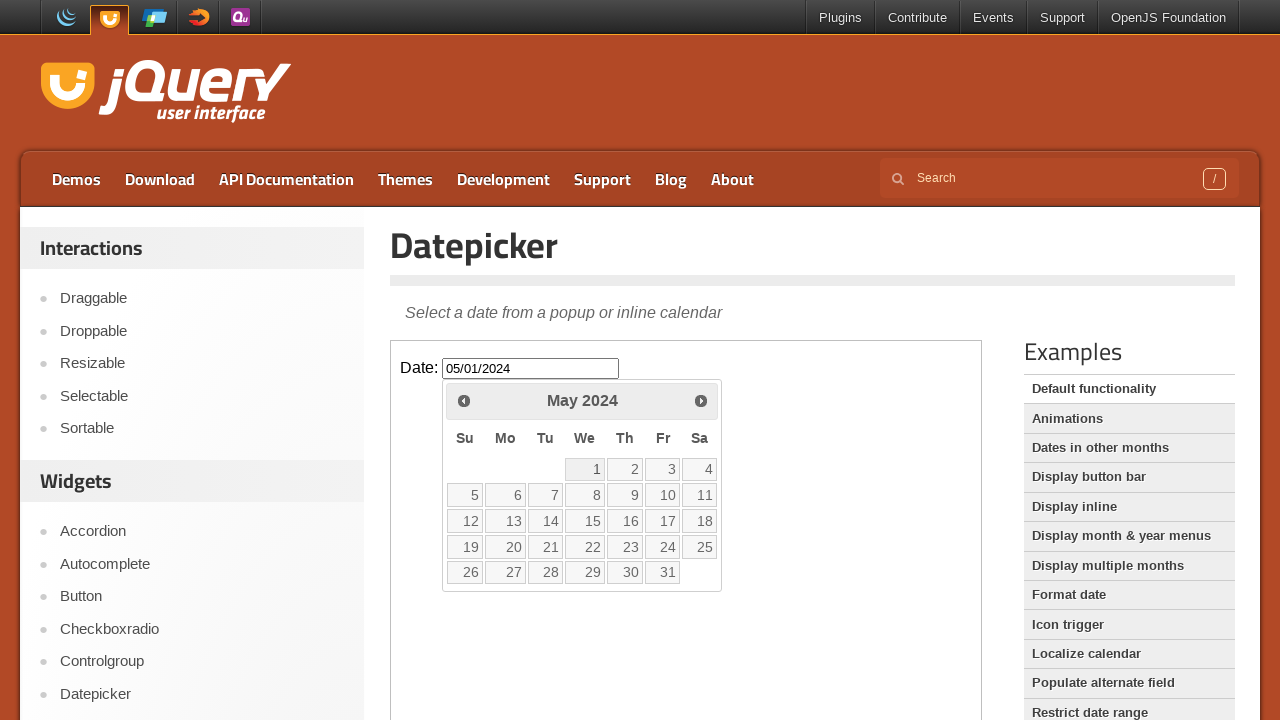

Waited for date selection to complete
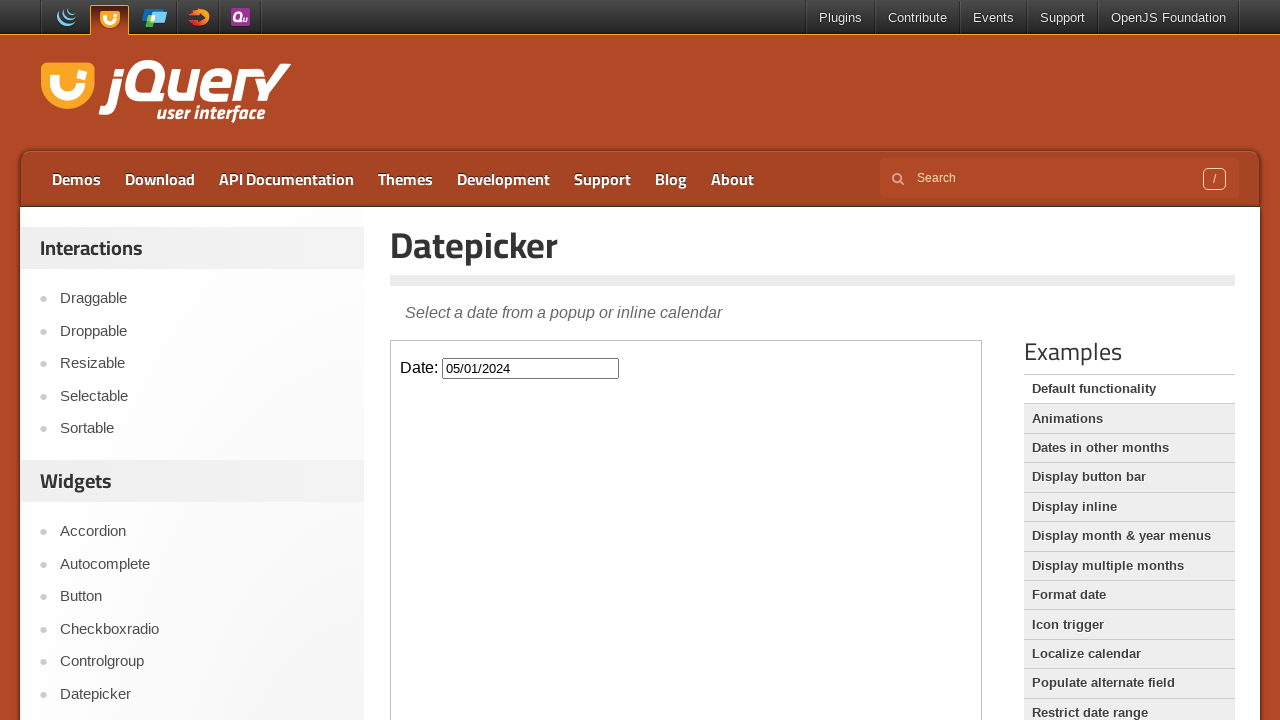

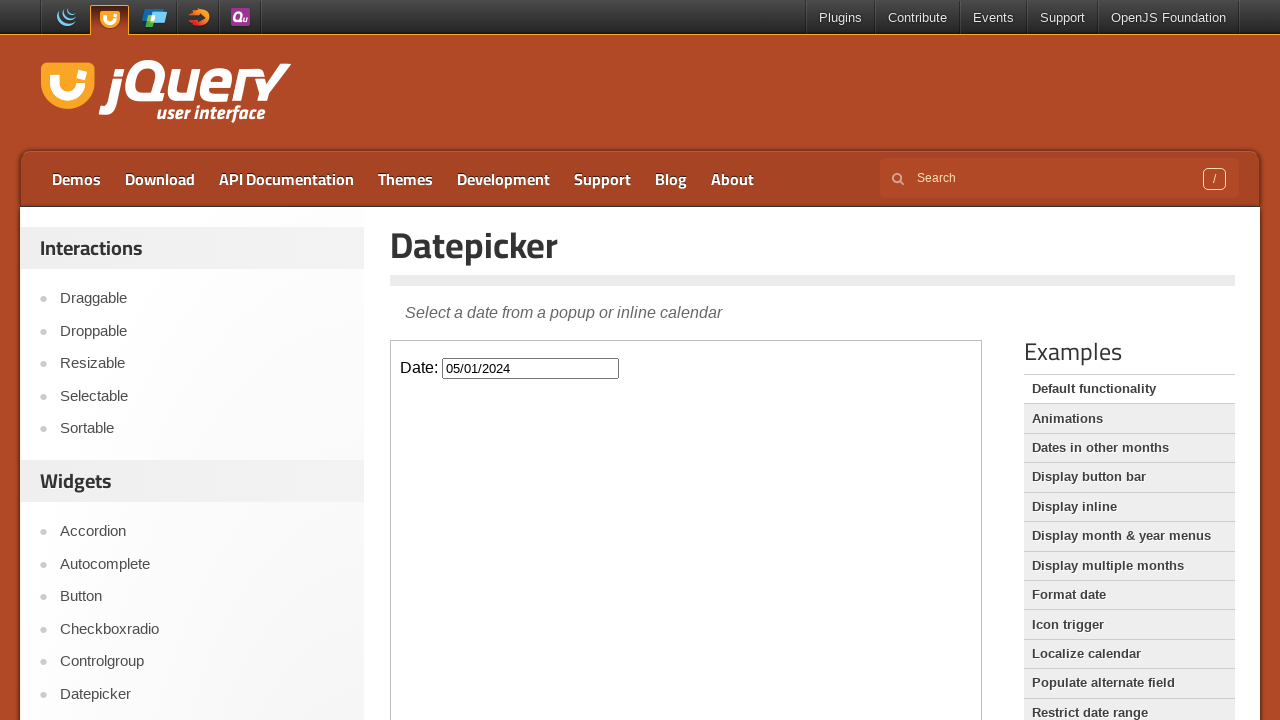